Navigates to HepsiBurada (Turkish e-commerce site) homepage and verifies the page loads successfully

Starting URL: https://hepsiburada.com

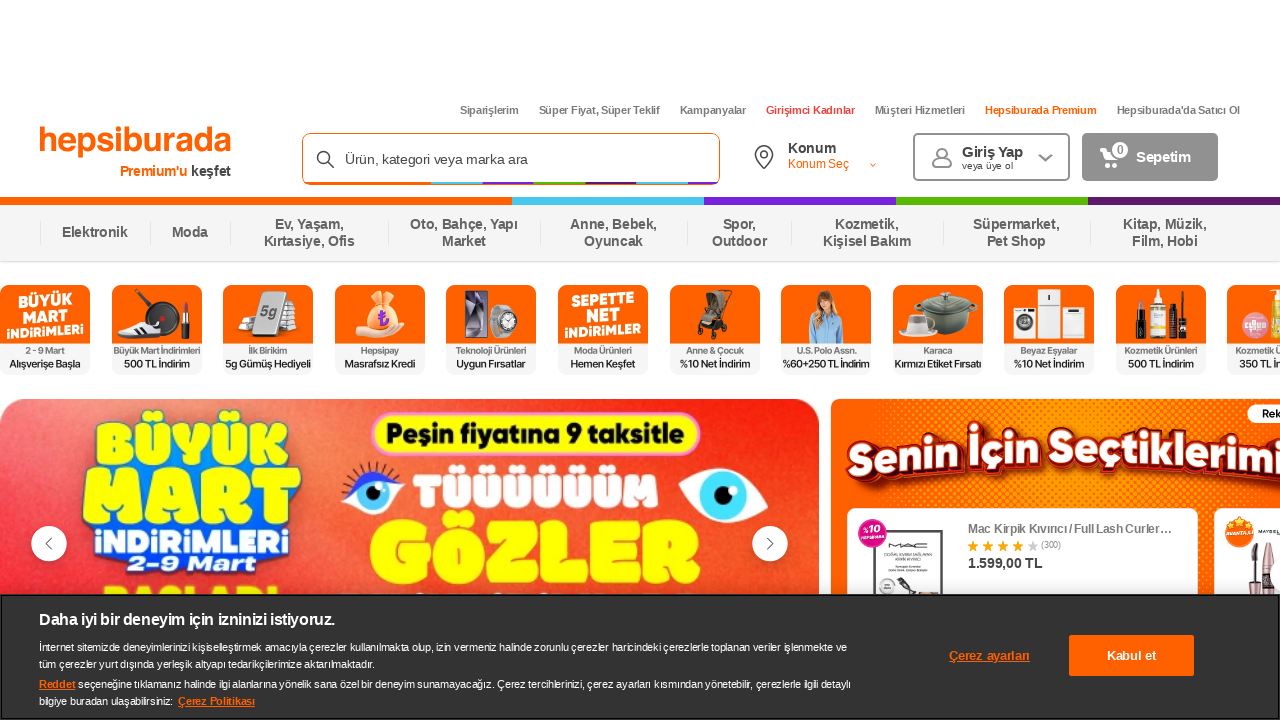

Waited for page to reach domcontentloaded state
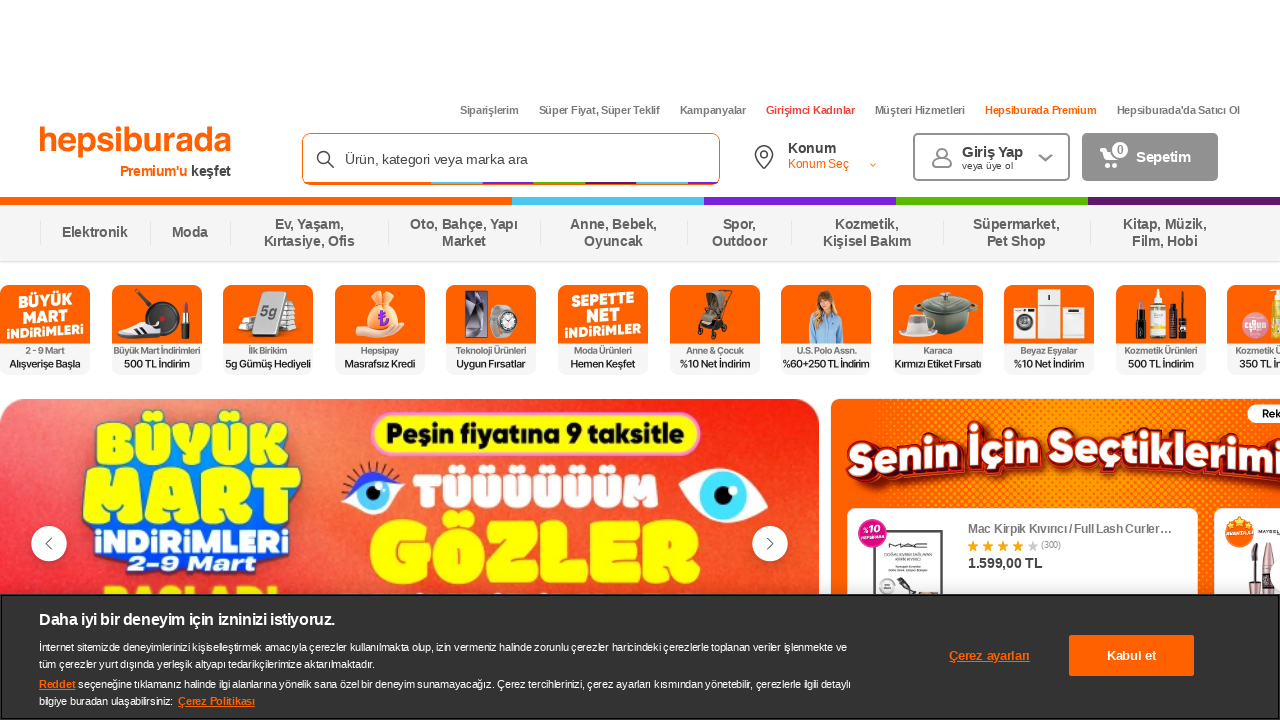

Verified body element is visible - HepsiBurada homepage loaded successfully
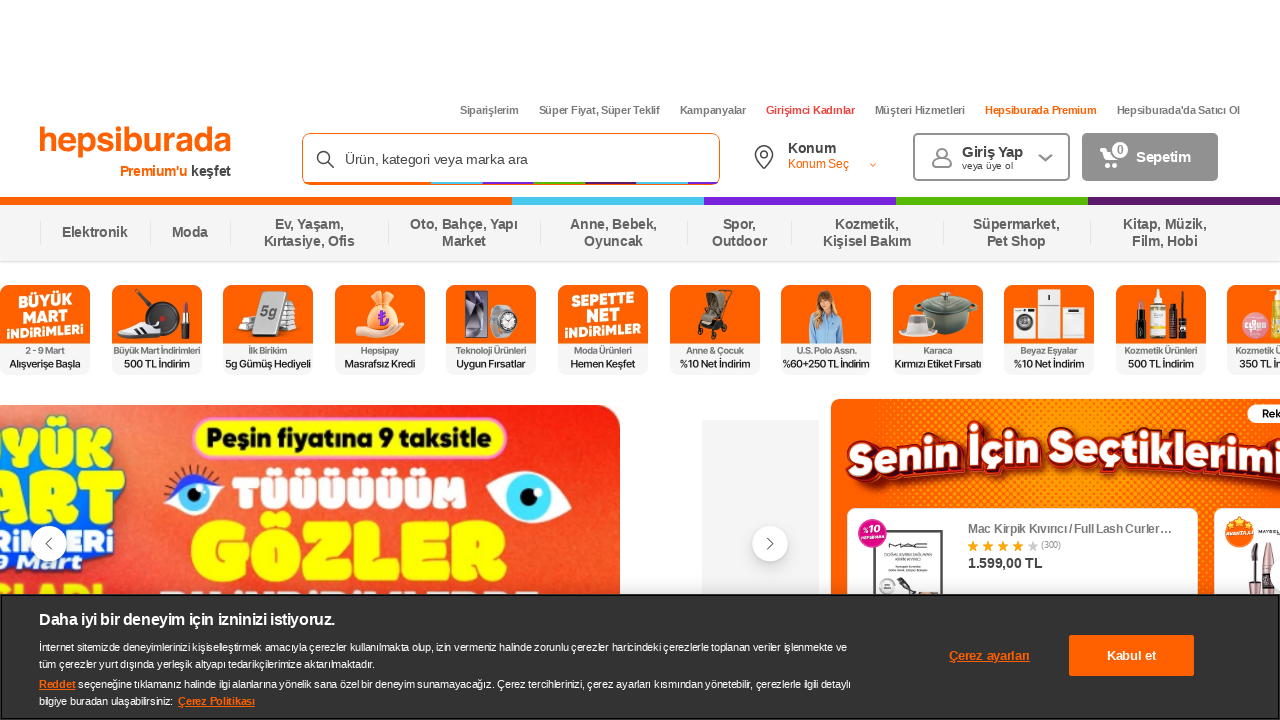

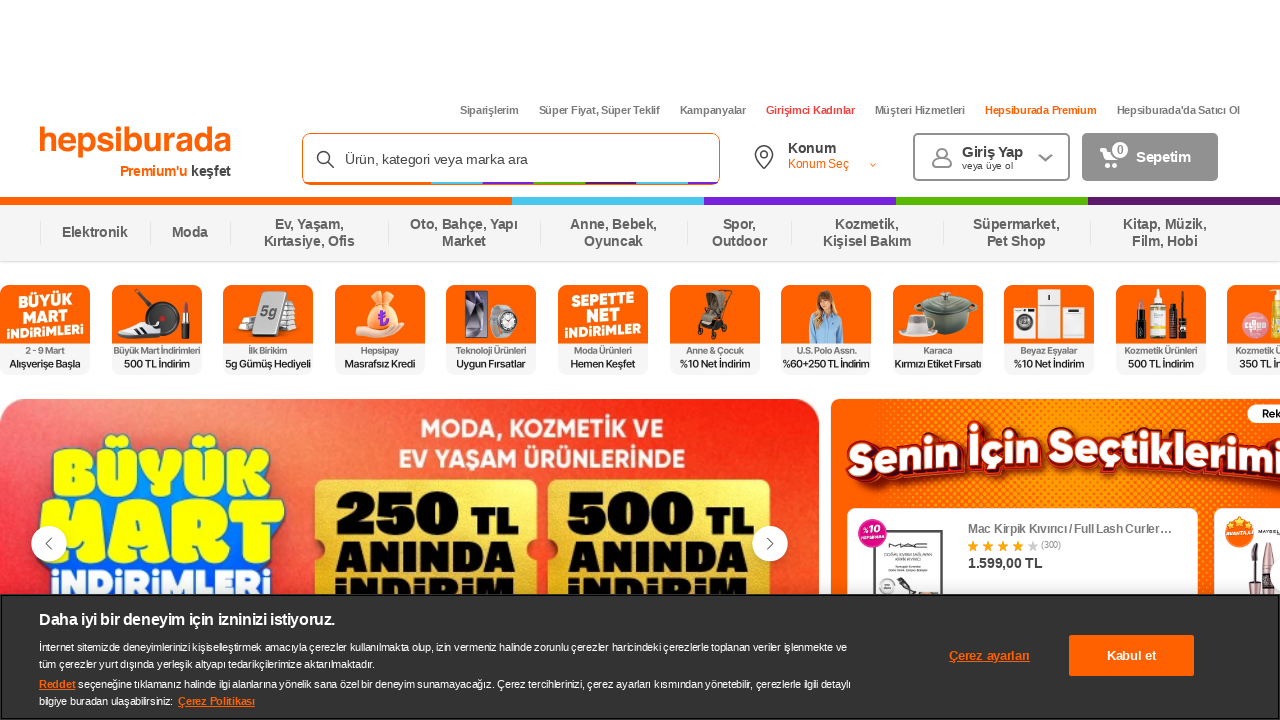